Tests bootstrap dropdown by clicking to open the menu and selecting the CONTACT US option

Starting URL: https://www.automationtestinginsider.com/2019/12/bootstrap-dropdown-example_12.html

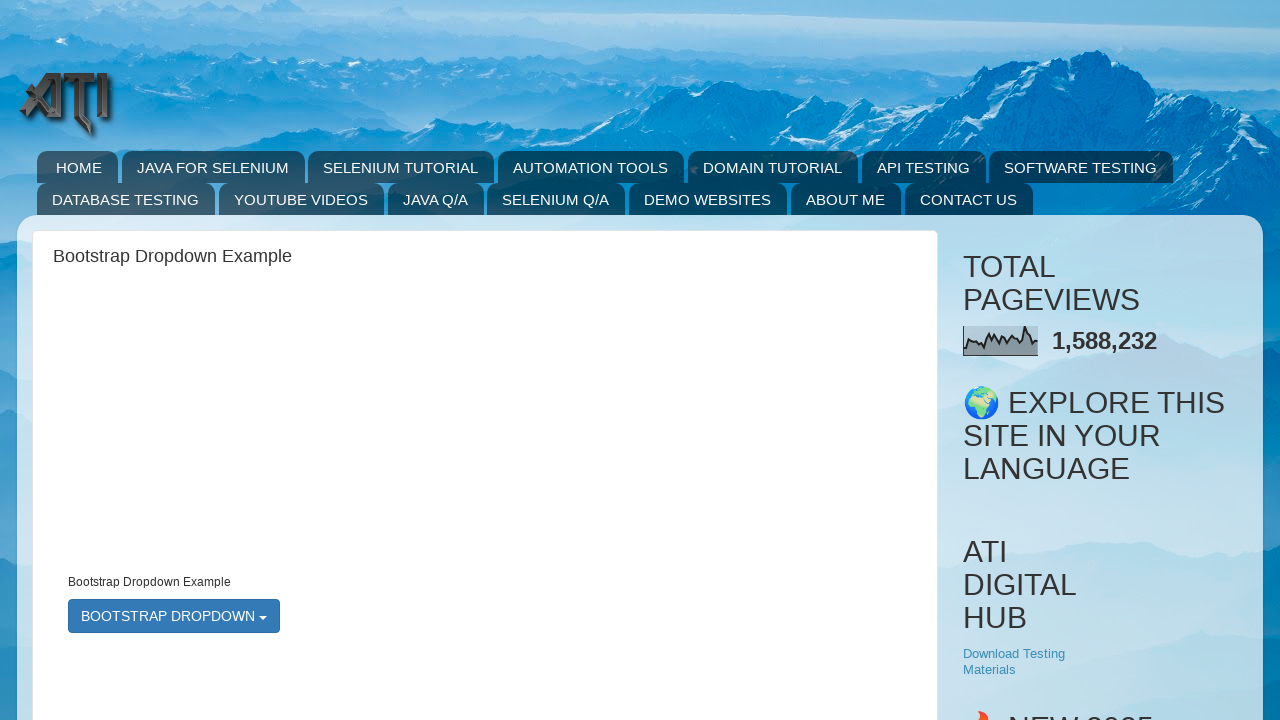

Waited 2 seconds for page to load
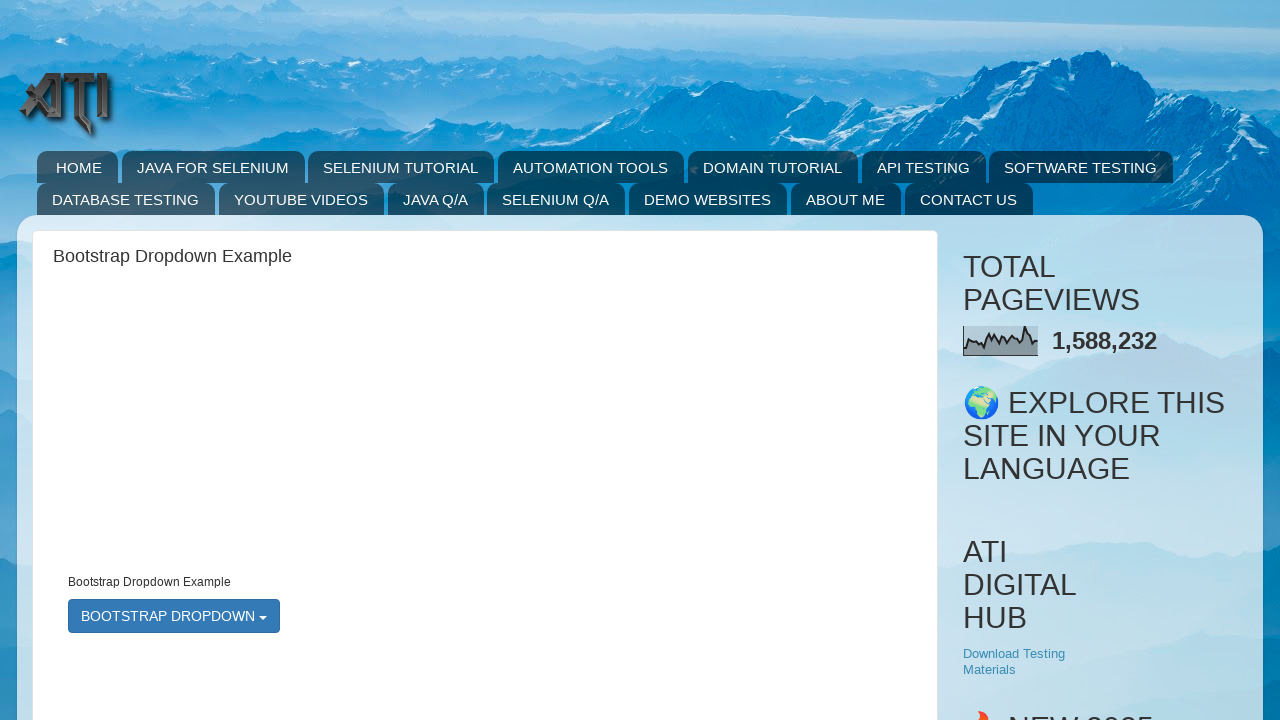

Located bootstrap dropdown menu element
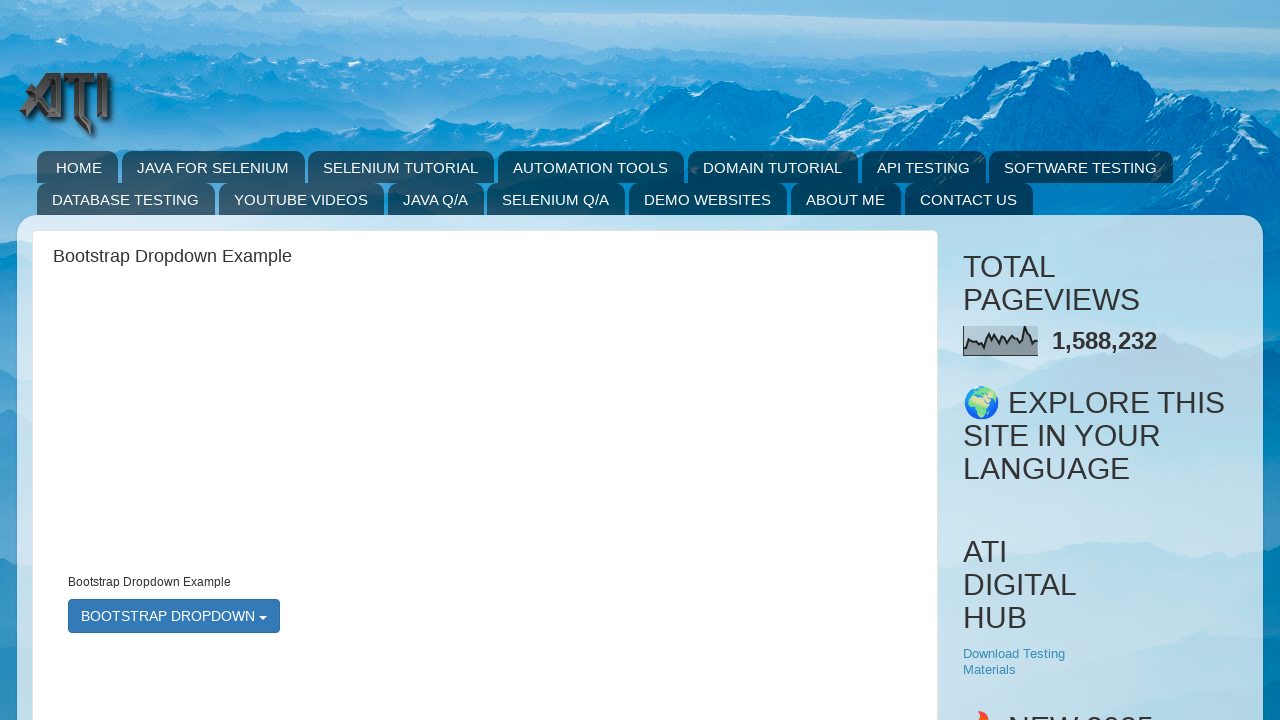

Scrolled bootstrap dropdown menu into view
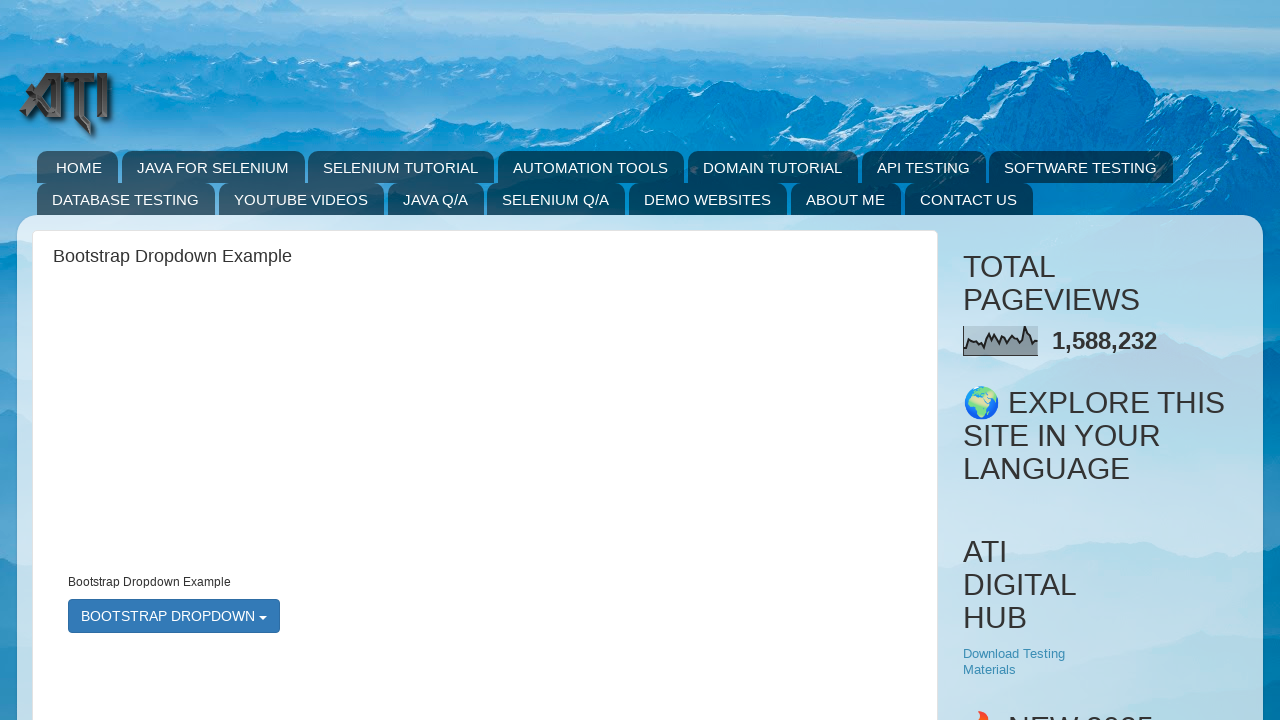

Clicked bootstrap dropdown menu to open at (174, 616) on #bootstrapmenu
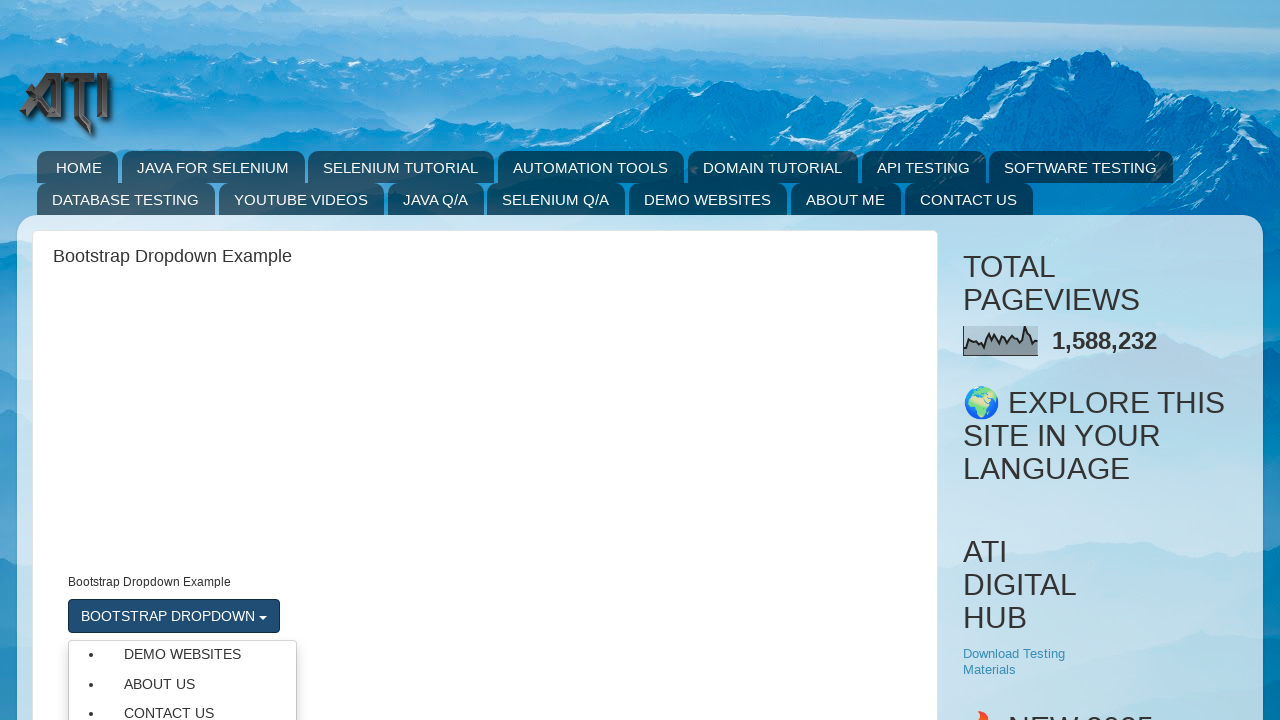

Waited 1 second for dropdown menu to fully open
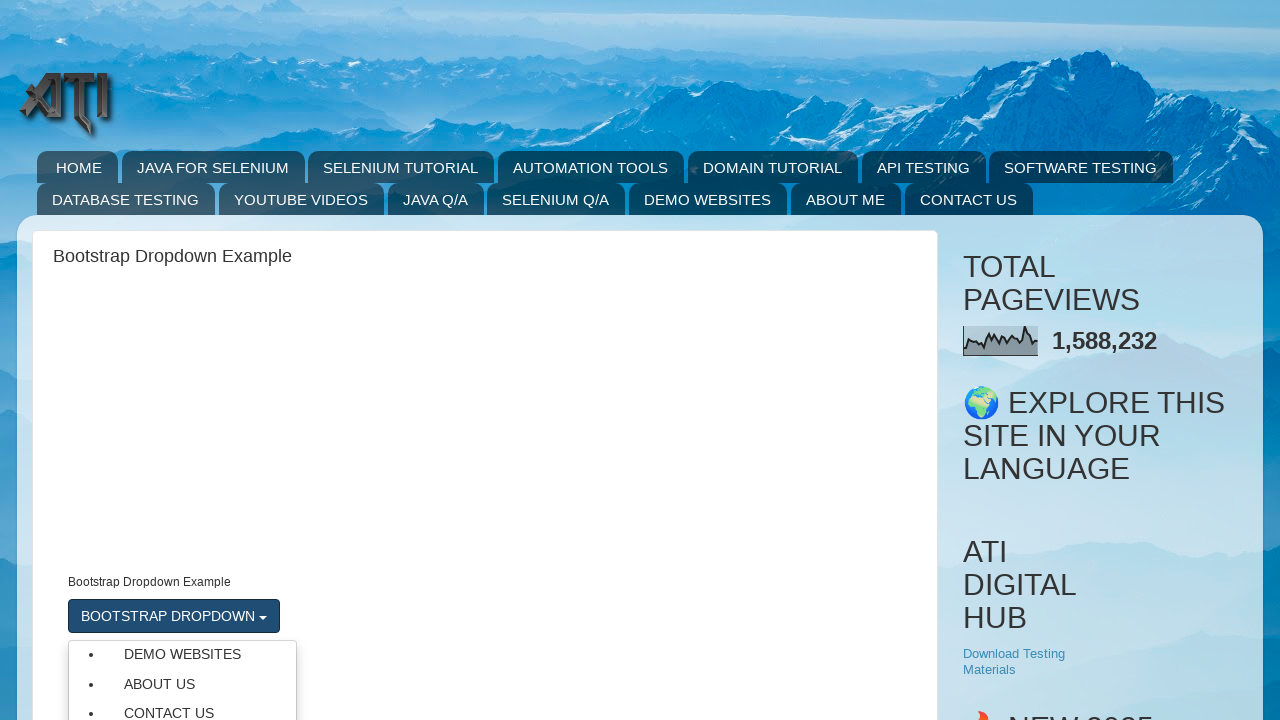

Clicked CONTACT US option from dropdown menu at (182, 707) on ul.dropdown-menu li a:has-text('CONTACT US')
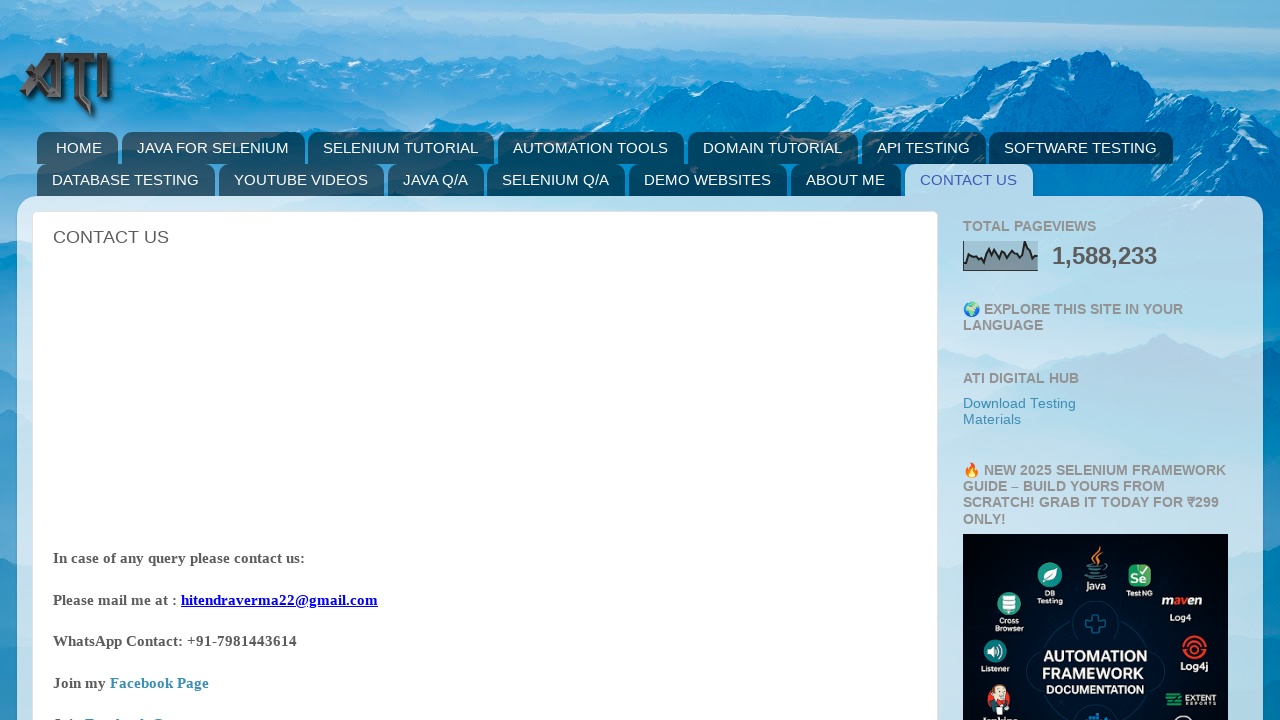

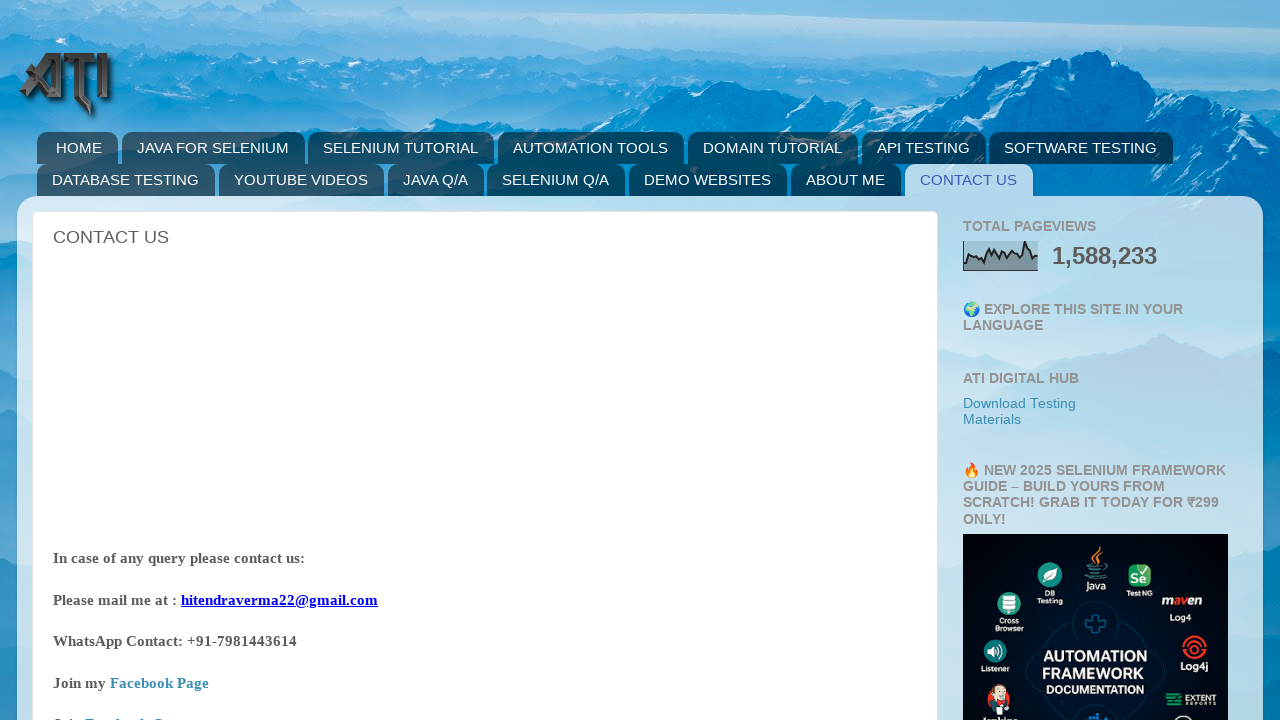